Tests drag-and-drop functionality within an iframe by dragging an element and dropping it onto a target area on the jQuery UI demo page

Starting URL: https://jqueryui.com/droppable/

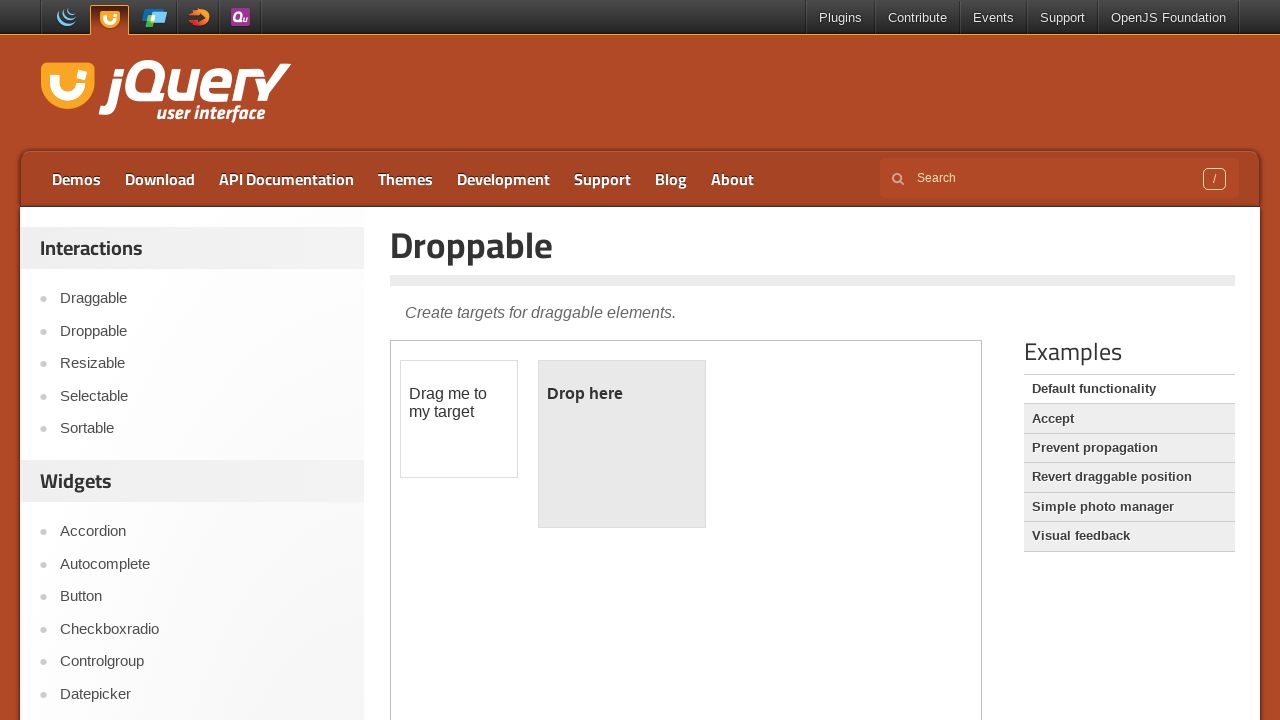

Navigated to jQuery UI droppable demo page
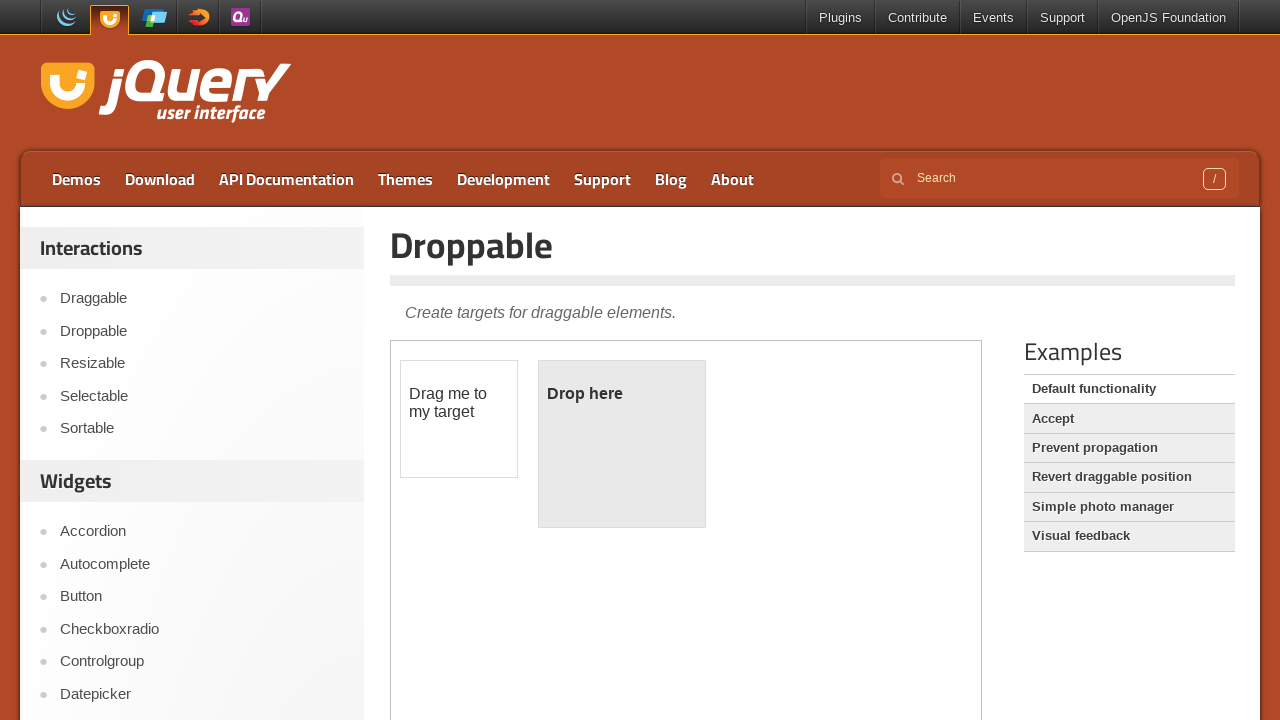

Located the demo iframe containing drag-and-drop elements
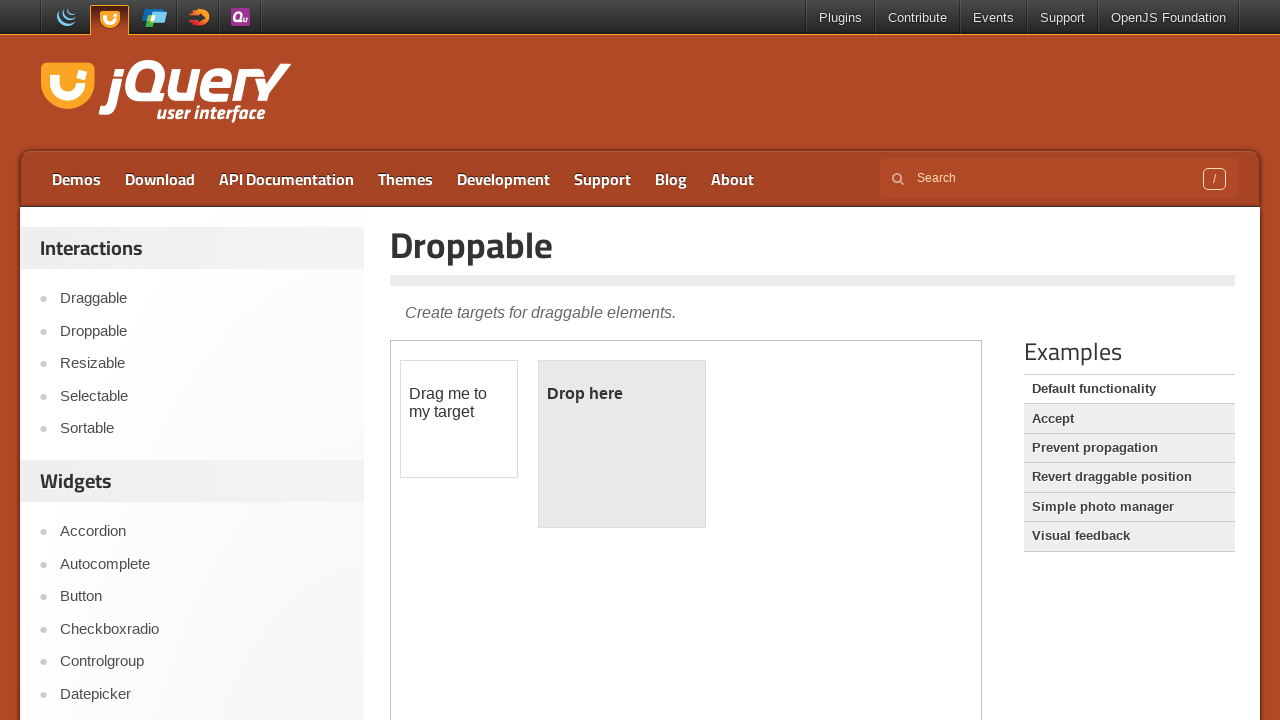

Clicked on the draggable element at (459, 419) on iframe.demo-frame >> nth=0 >> internal:control=enter-frame >> #draggable
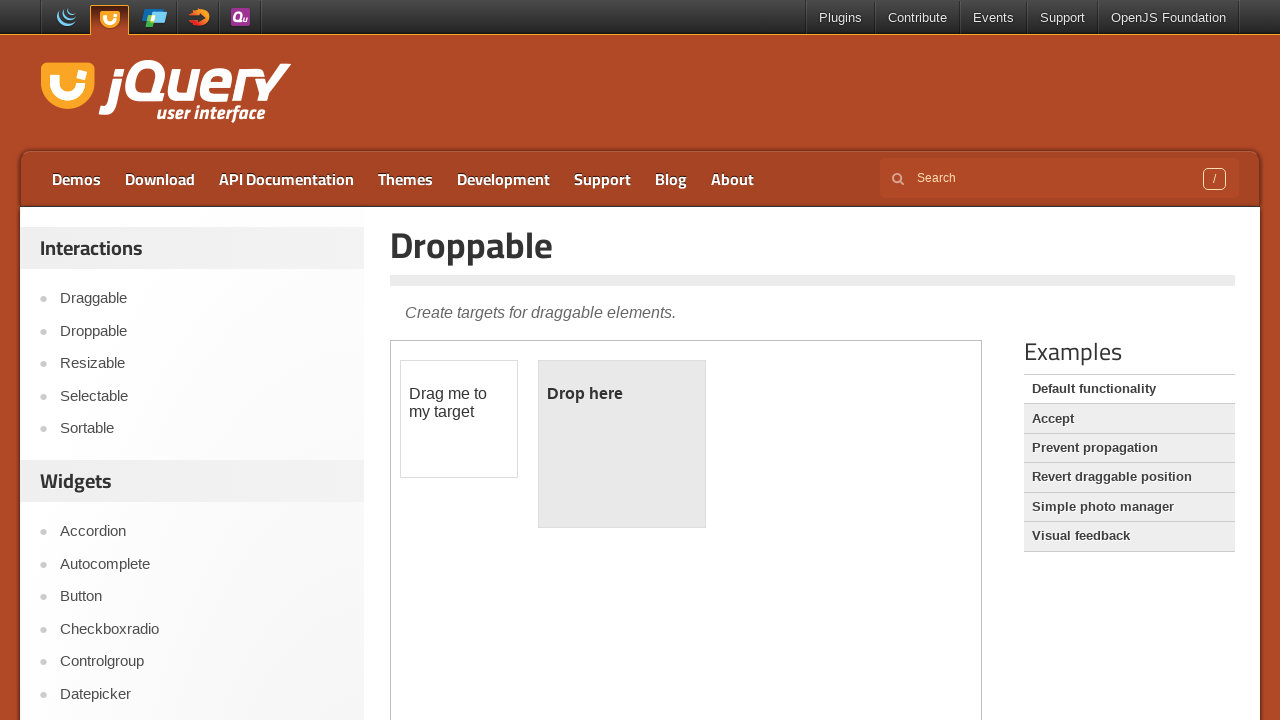

Dragged the draggable element onto the droppable target area at (622, 444)
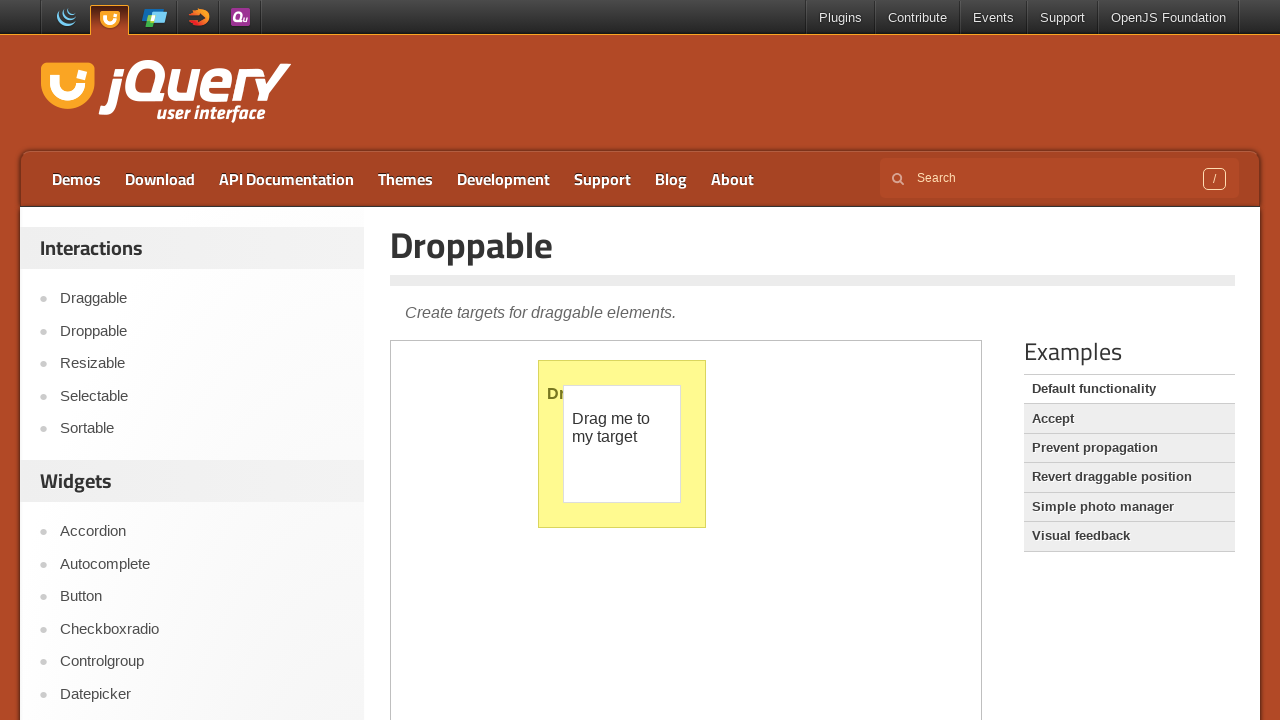

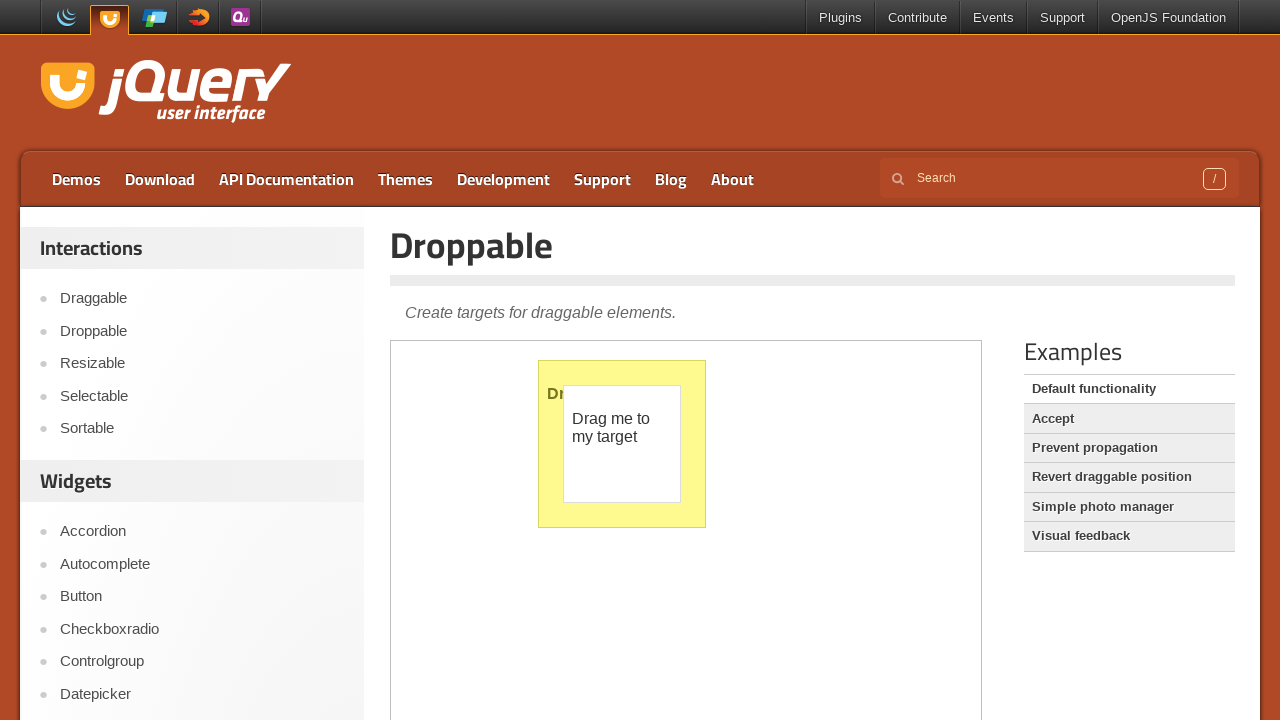